Verifies the page title of the OrangeHRM login page

Starting URL: https://opensource-demo.orangehrmlive.com/web/index.php/auth/login

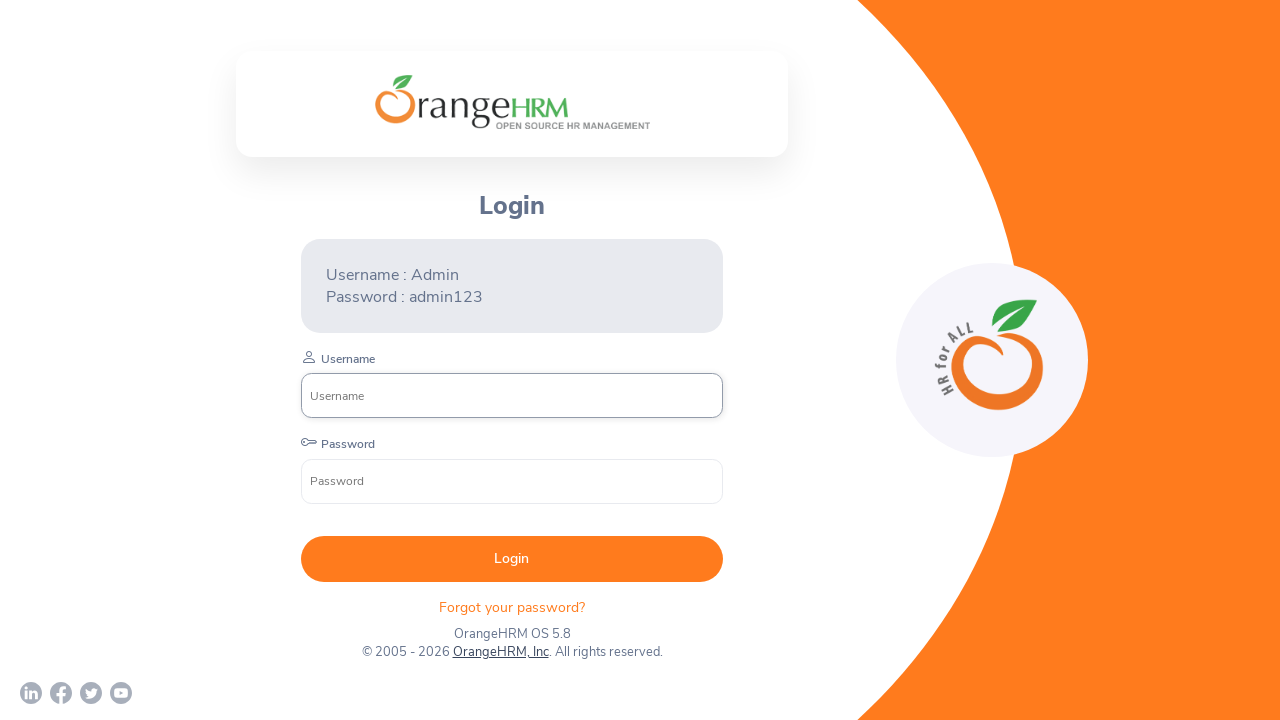

Waited for page DOM to load
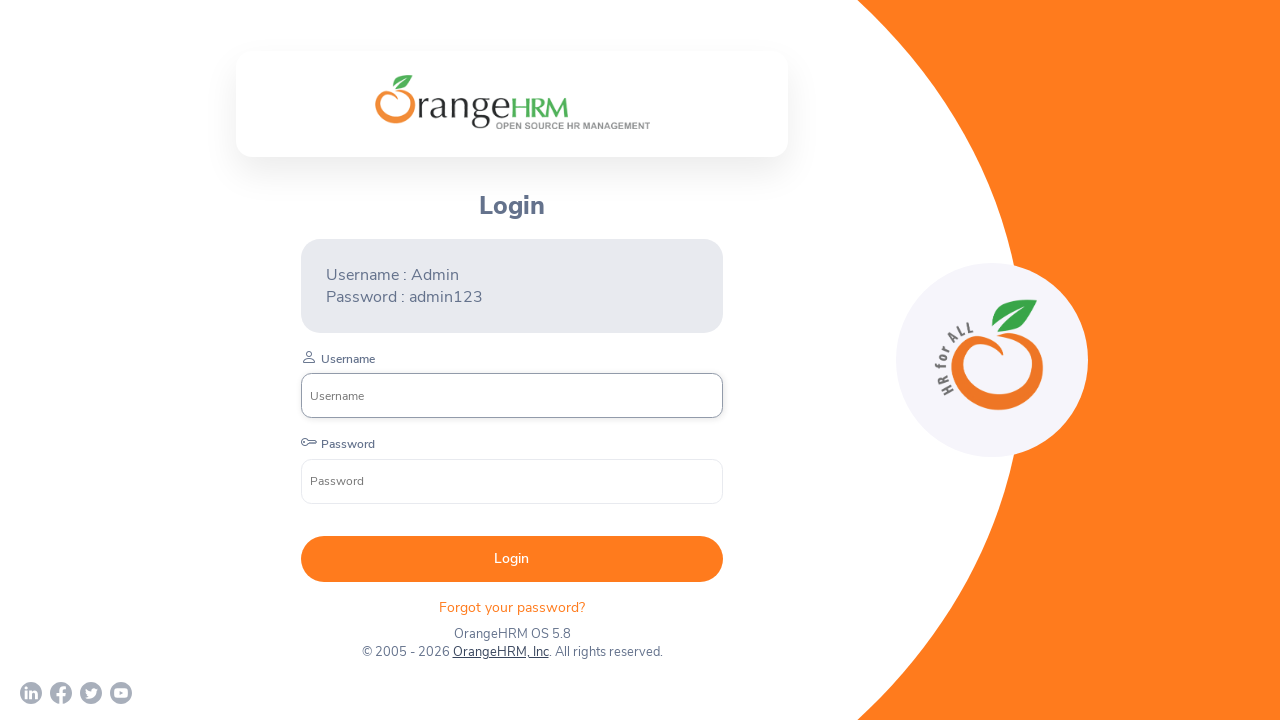

Verified page title is 'OrangeHRM'
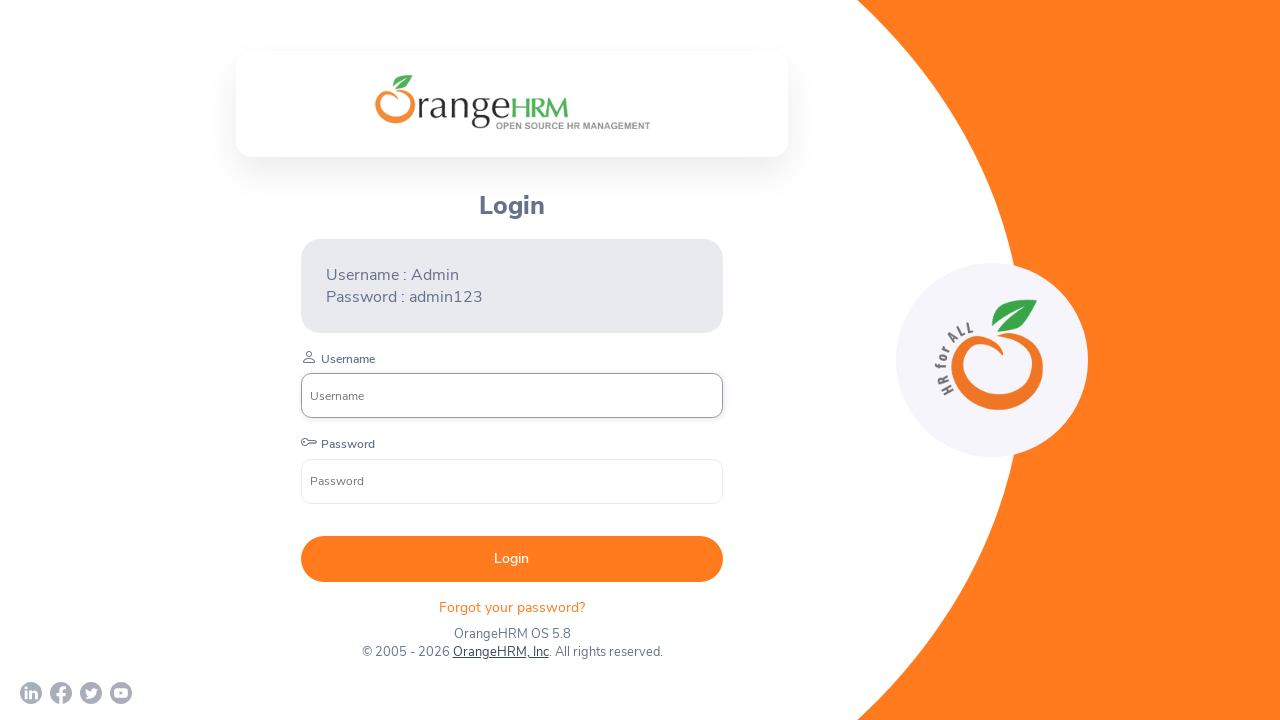

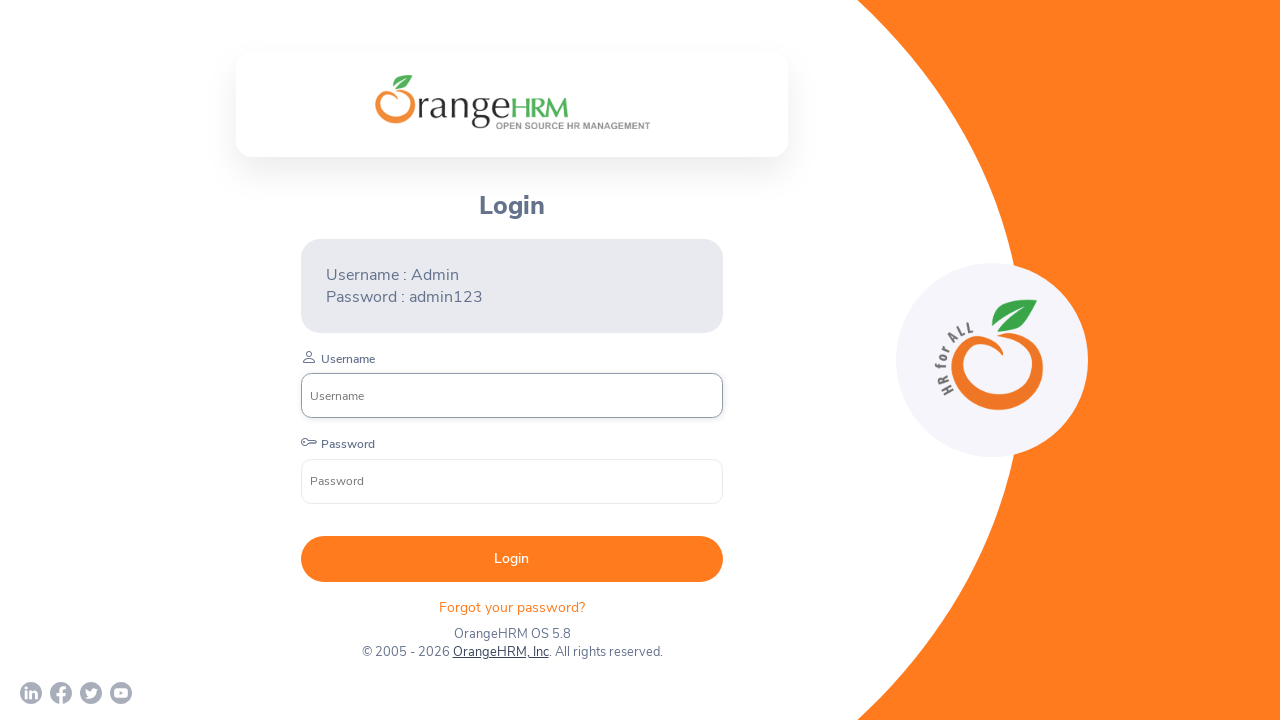